Clicks the JS Alert button, accepts the alert by clicking OK, and verifies the result message shows successful alert click

Starting URL: https://the-internet.herokuapp.com/javascript_alerts

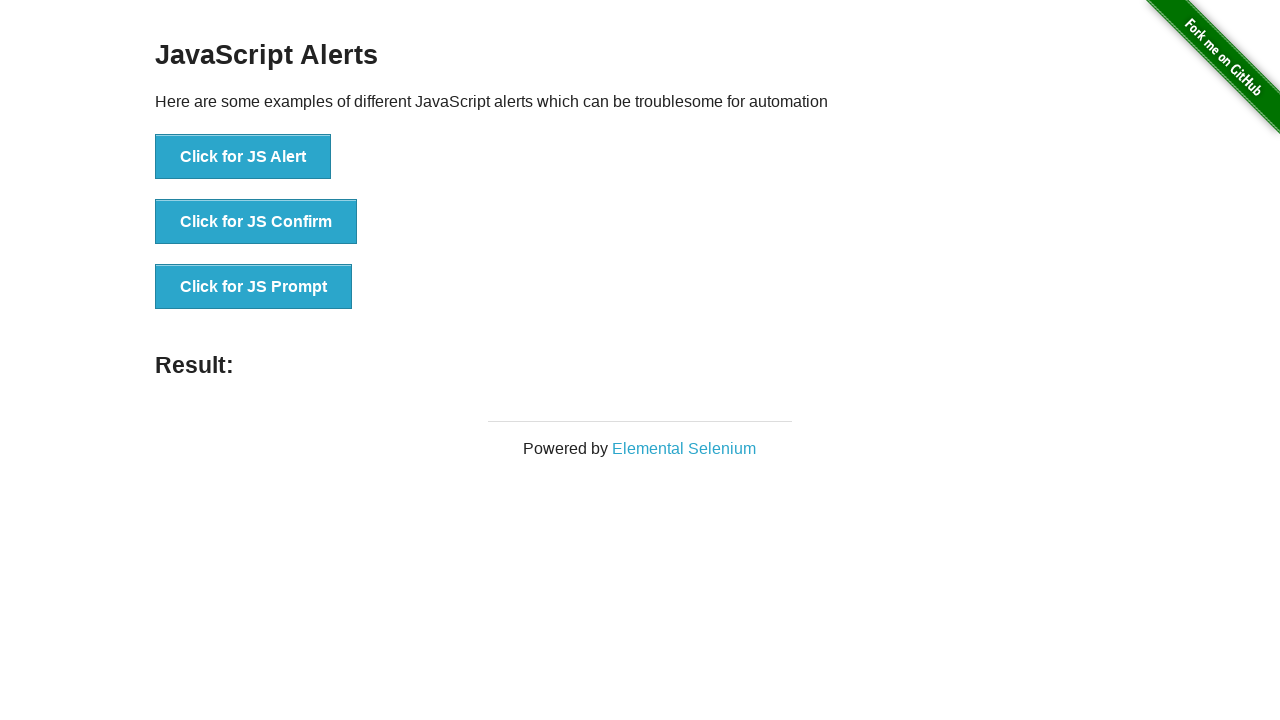

Clicked the JS Alert button at (243, 157) on button[onclick='jsAlert()']
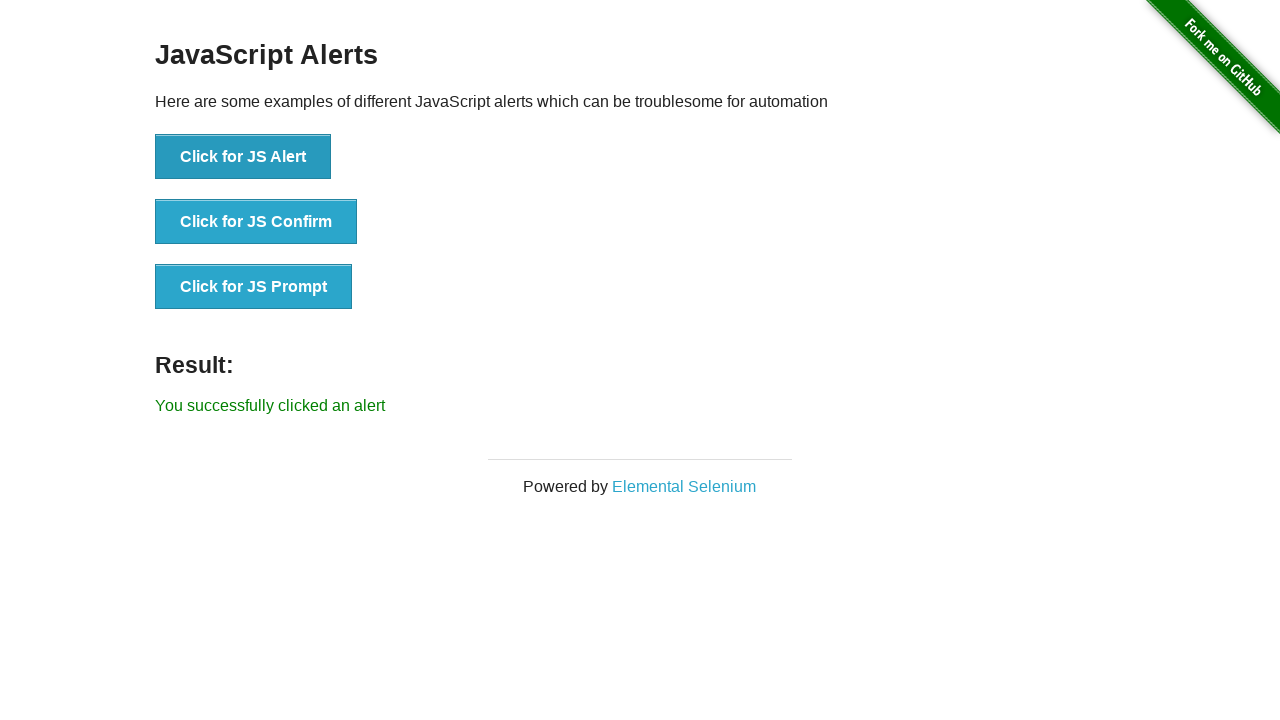

Set up dialog handler to accept alert
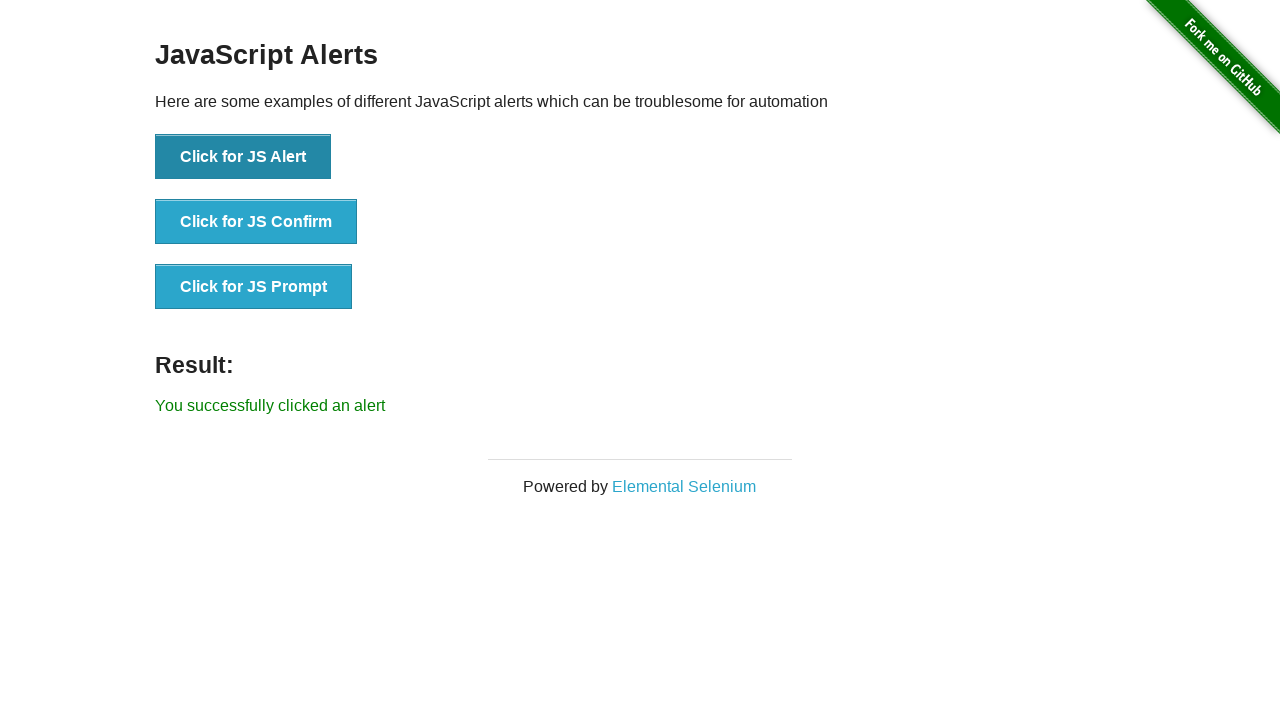

Result message displayed after accepting alert
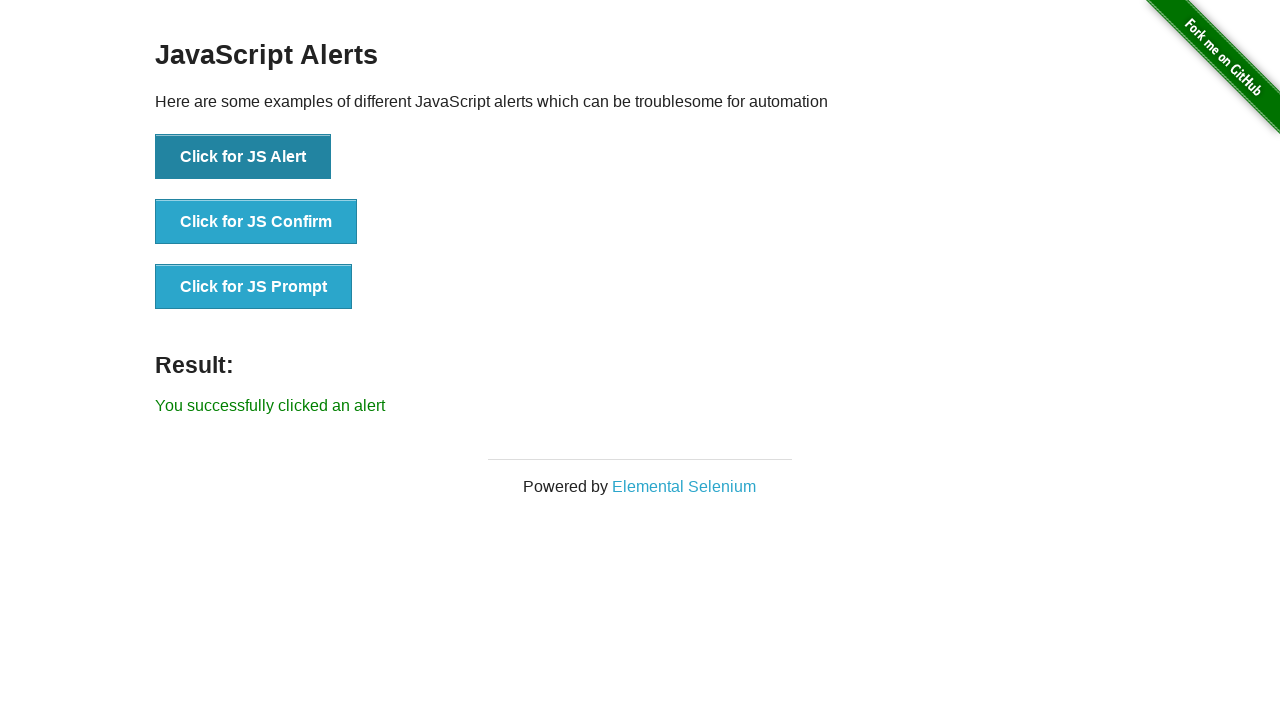

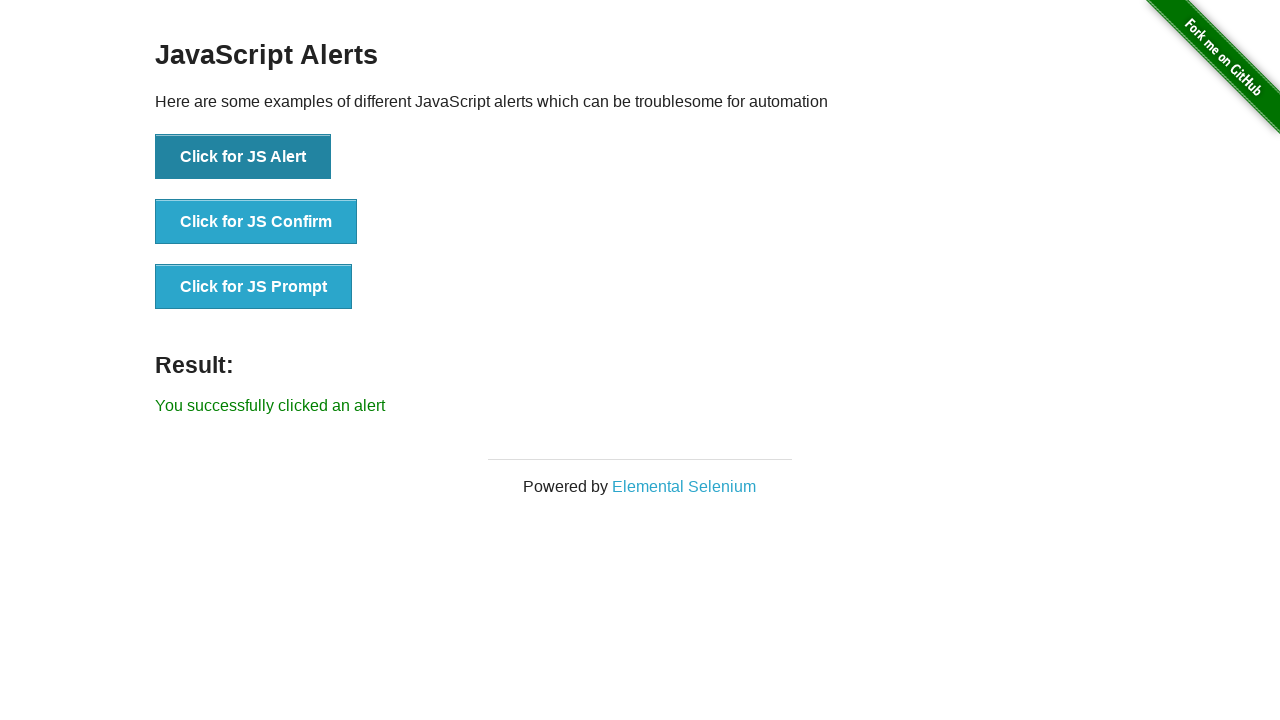